Tests different button click interactions on a demo page - performs a double-click, right-click (context click), and regular click on different buttons, then verifies the corresponding confirmation messages appear.

Starting URL: https://demoqa.com/buttons

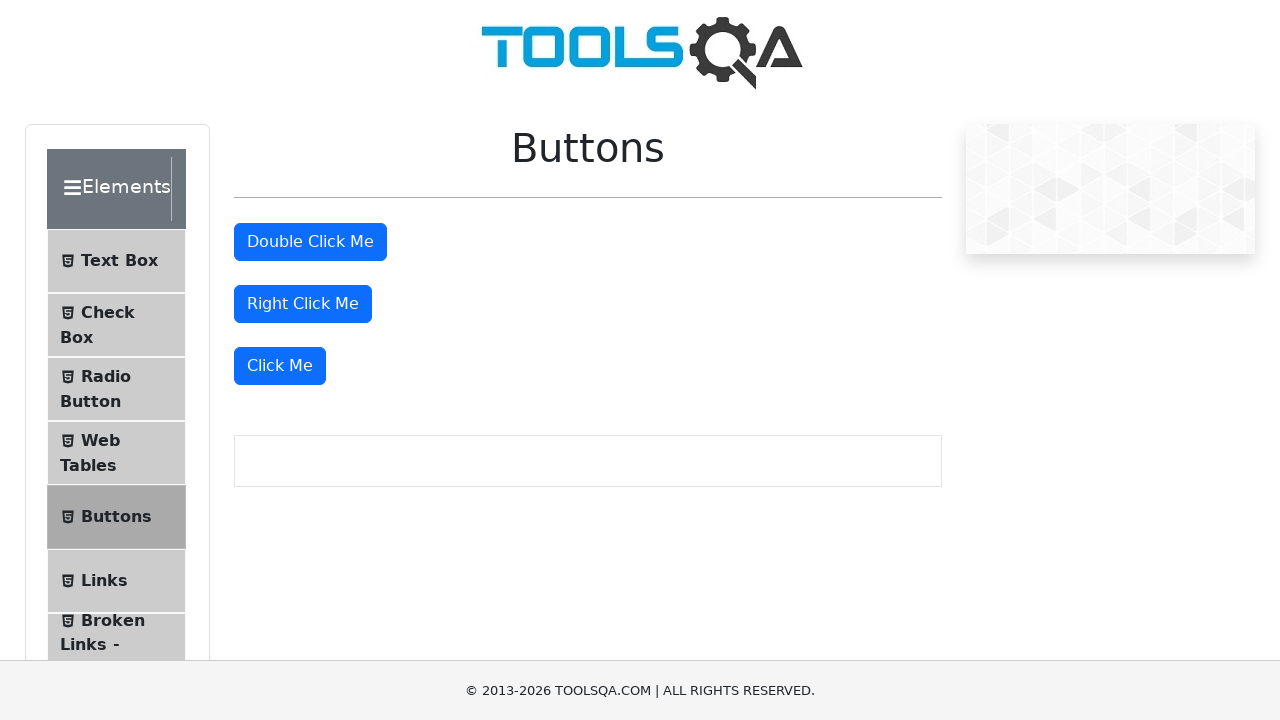

Navigated to DemoQA buttons test page
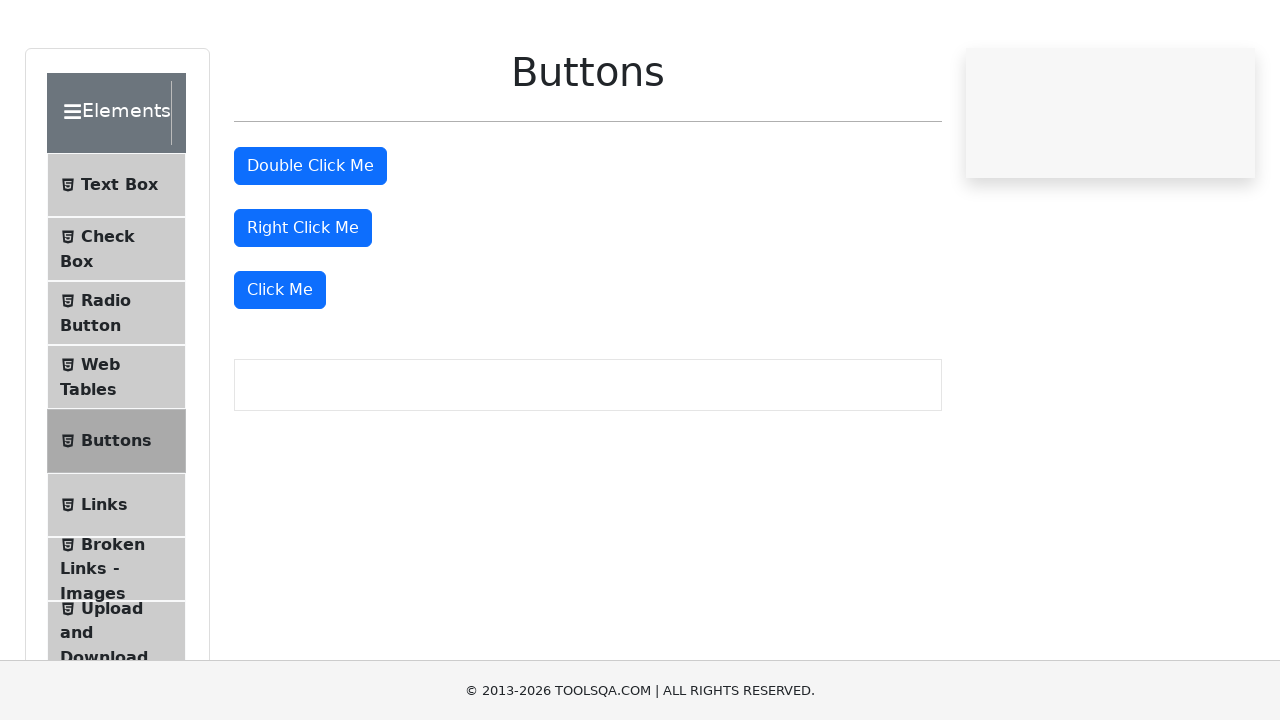

Located all buttons on the page
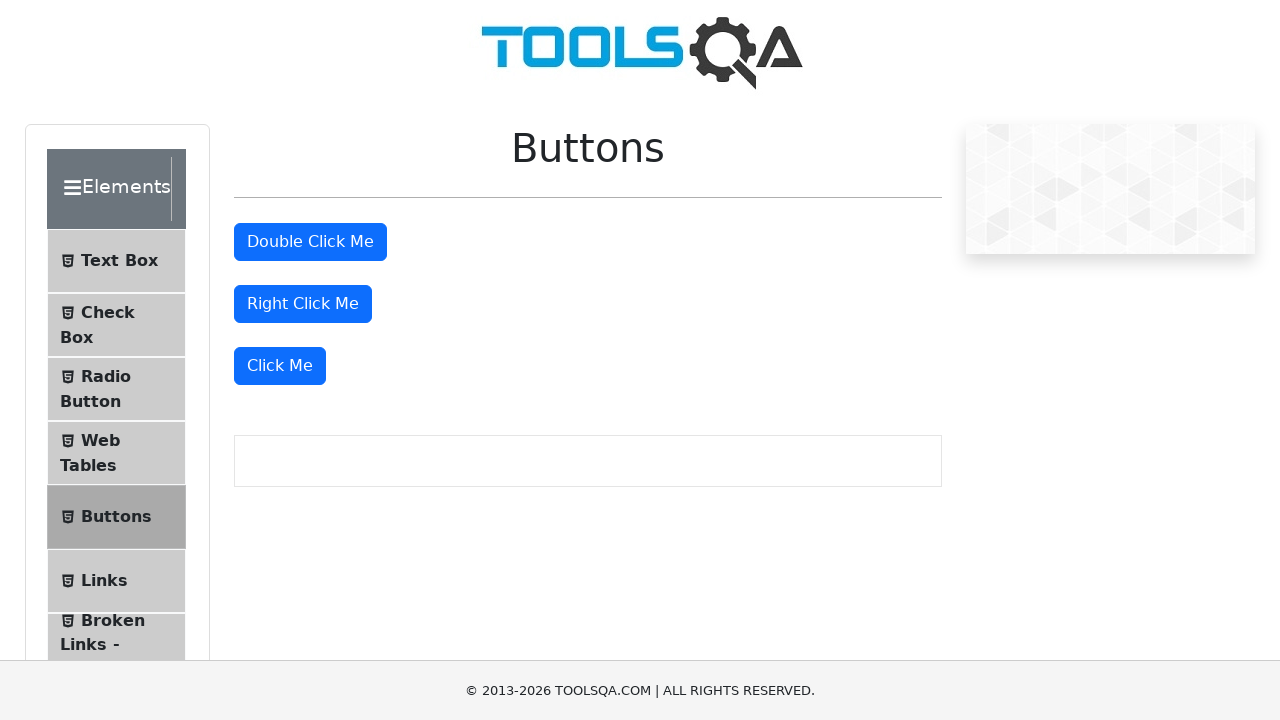

Performed double-click on the second button at (310, 242) on button >> nth=1
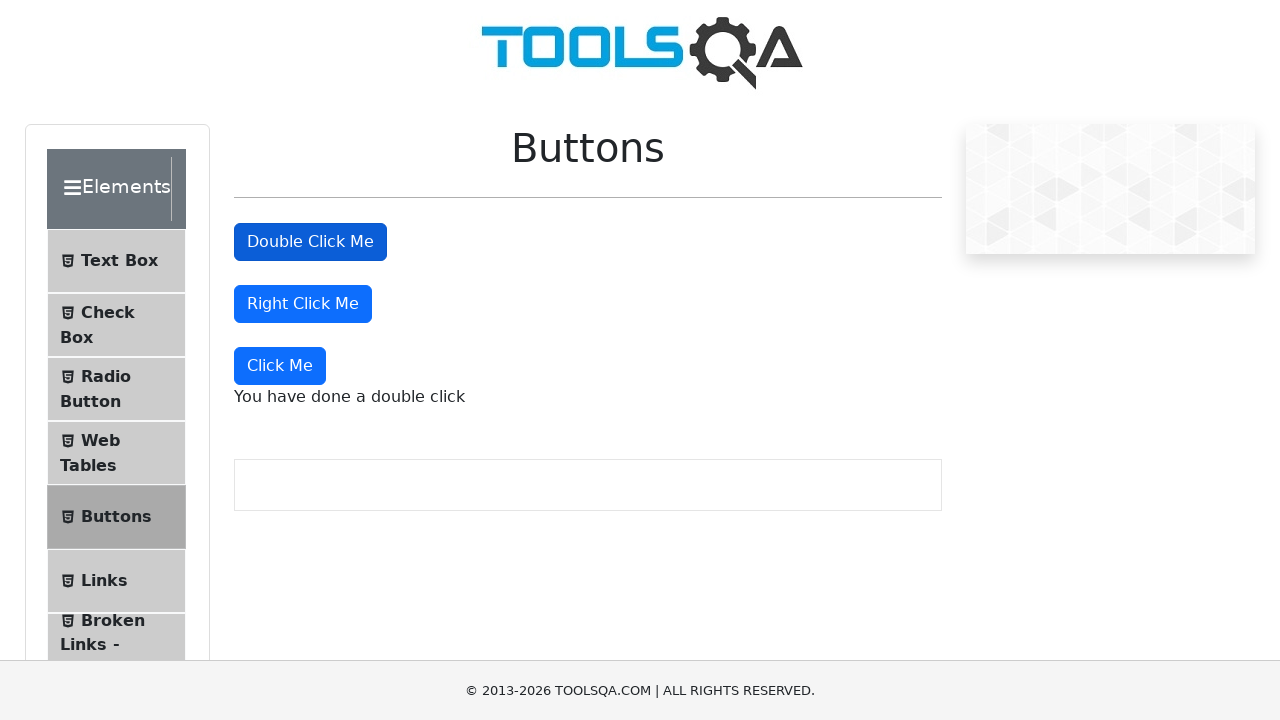

Double-click confirmation message appeared
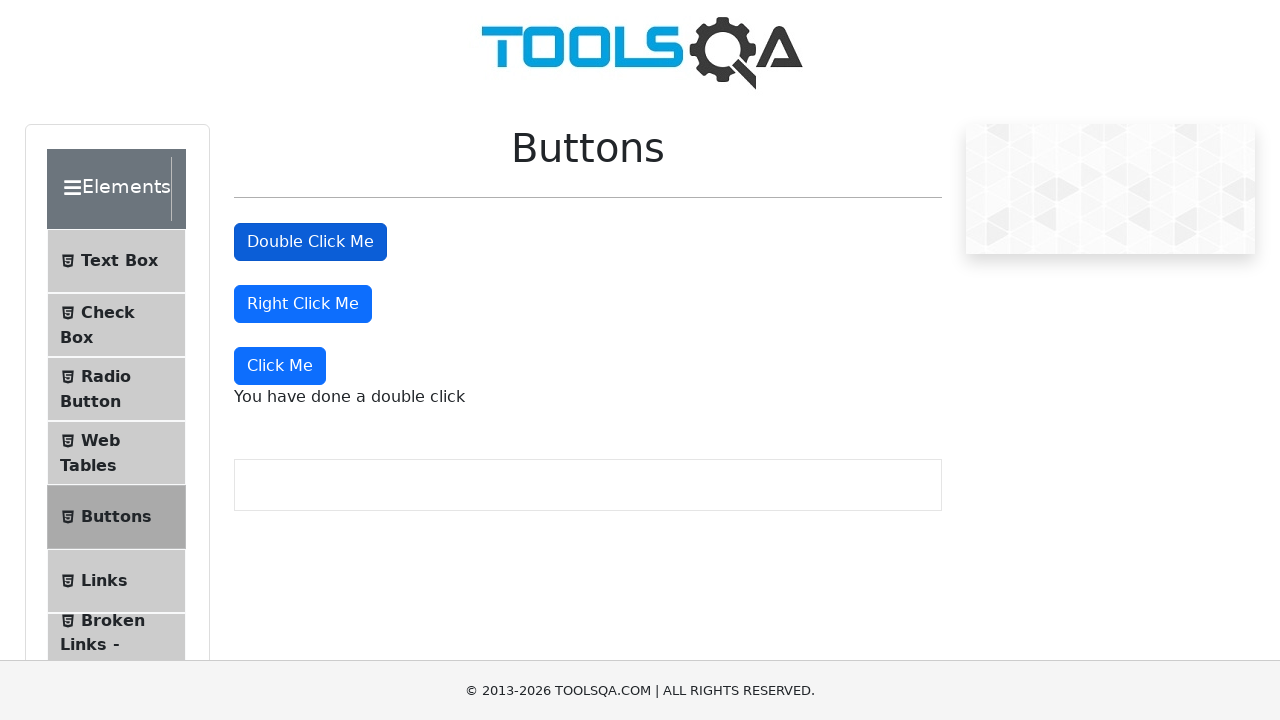

Retrieved double-click confirmation message text
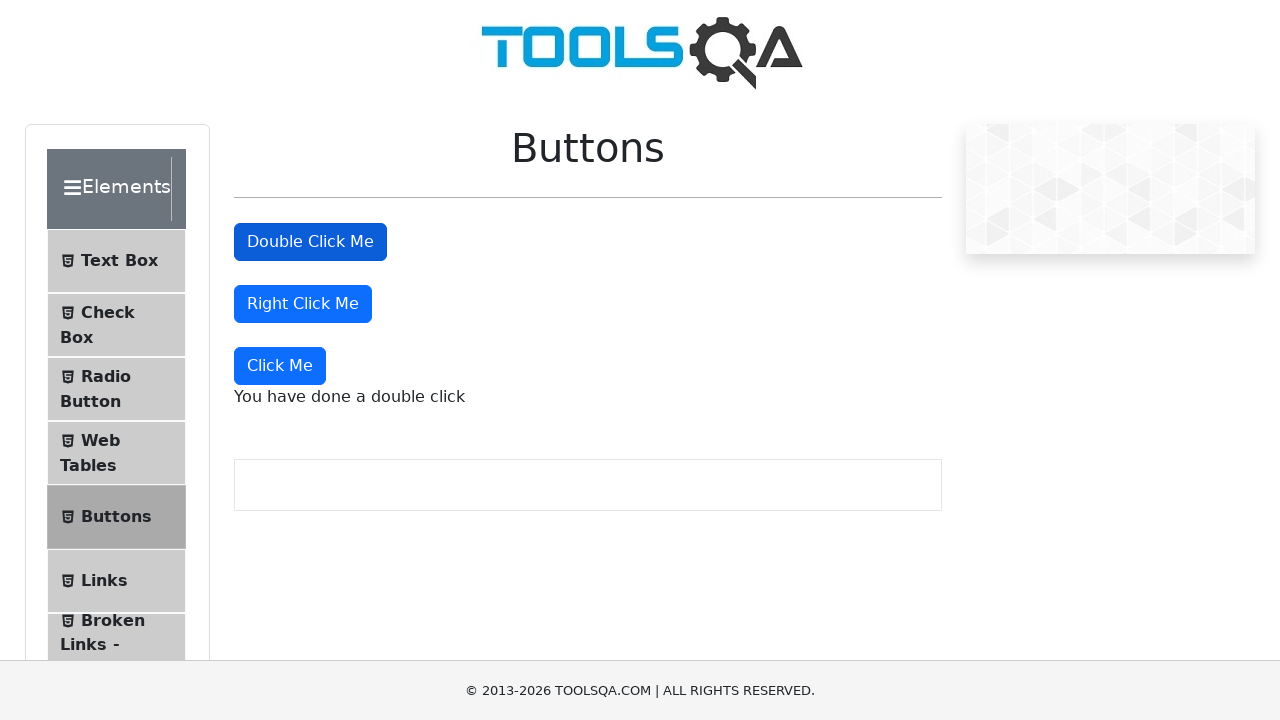

Verified double-click message contains expected text
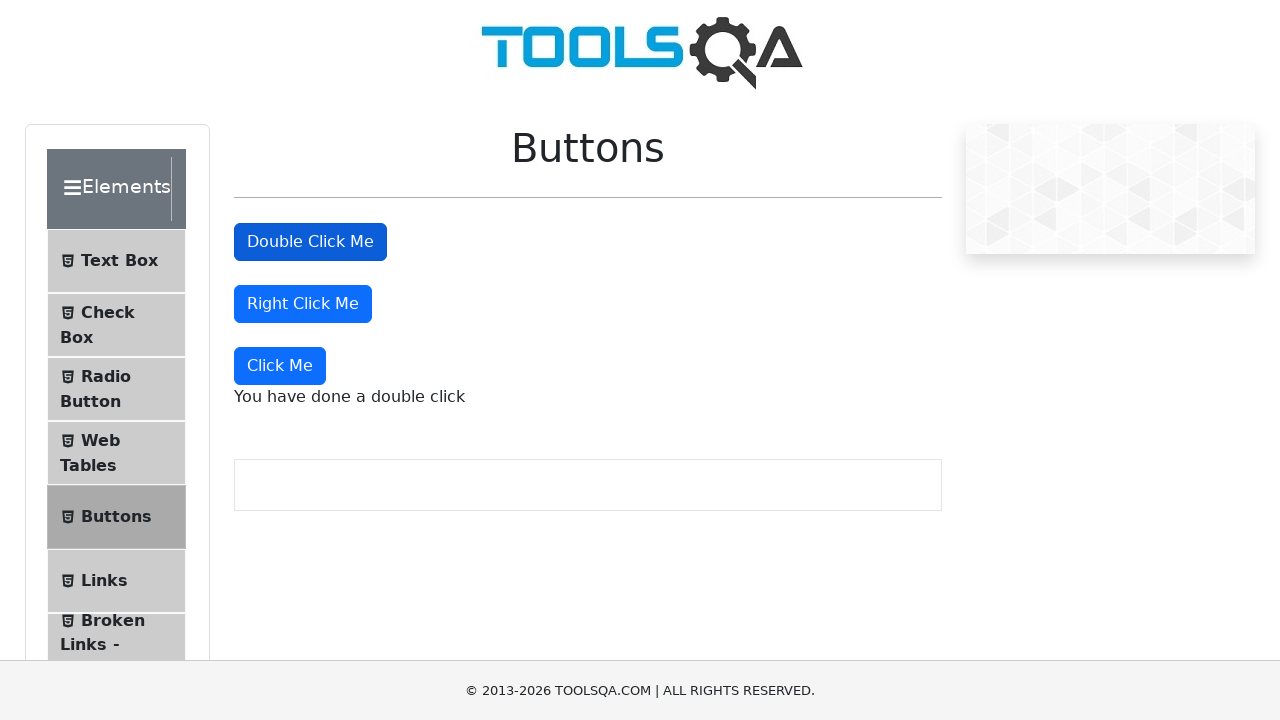

Performed right-click on the third button at (303, 304) on button >> nth=2
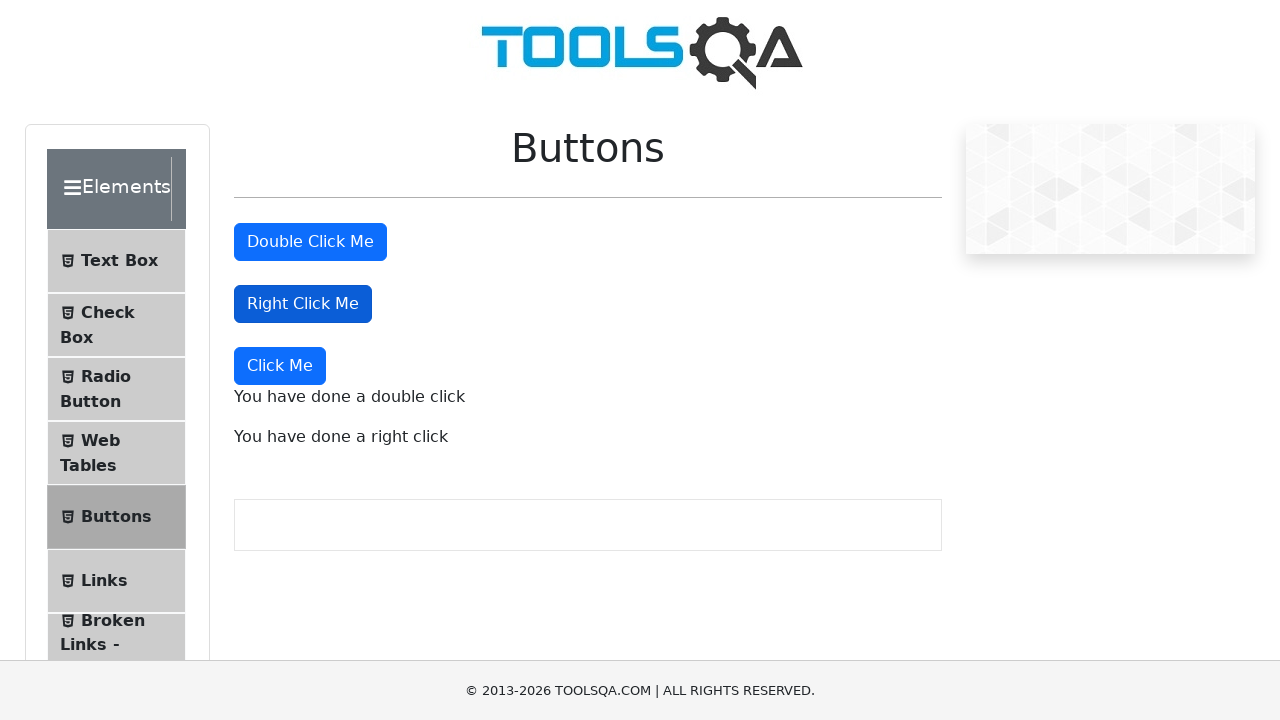

Right-click confirmation message appeared
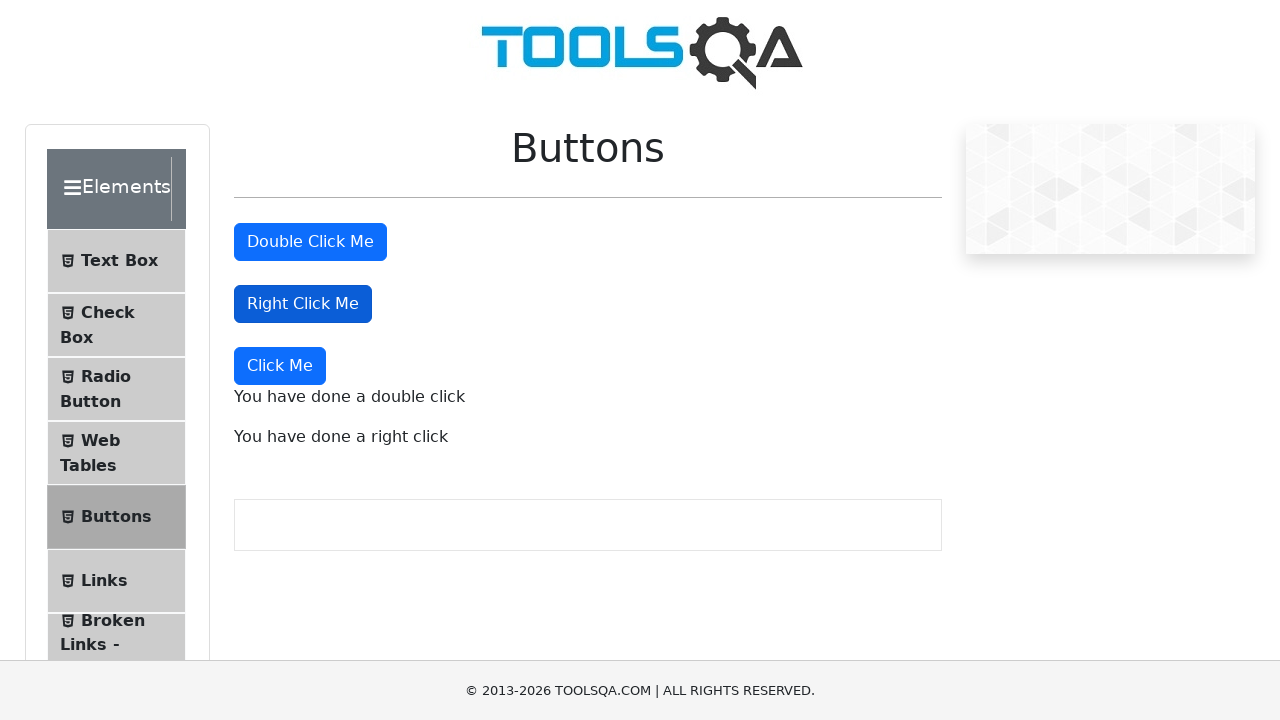

Retrieved right-click confirmation message text
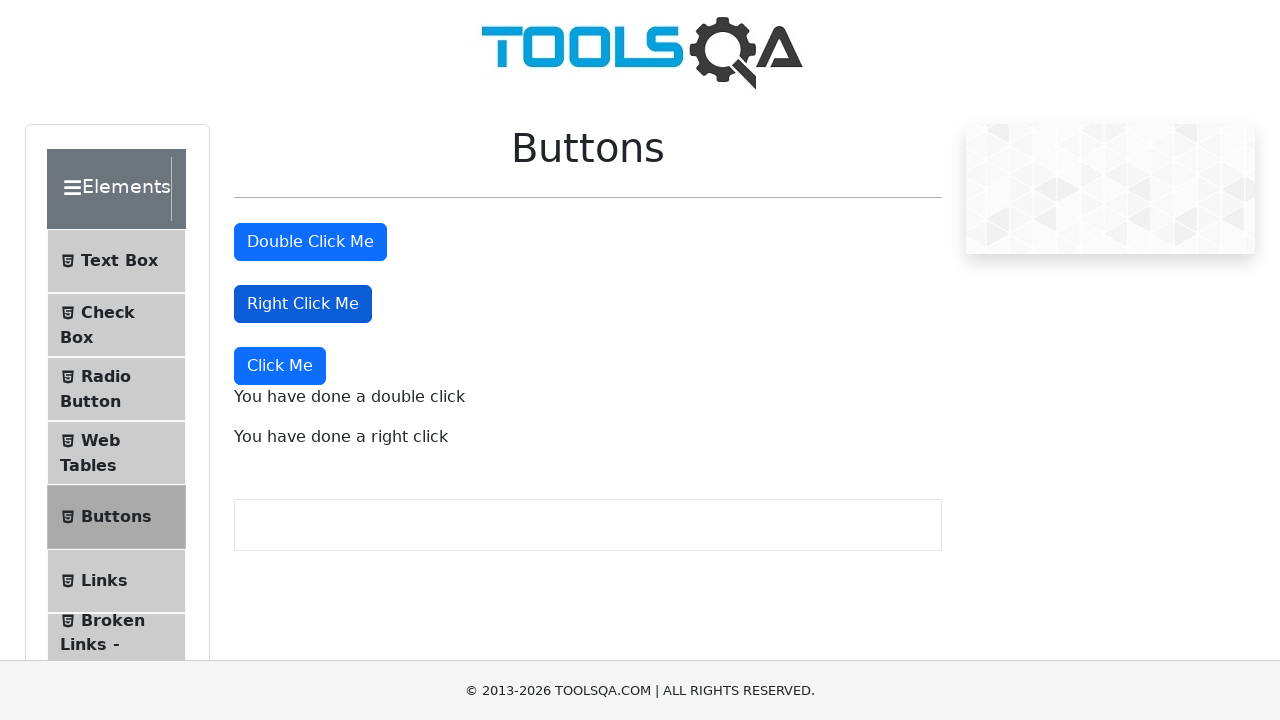

Verified right-click message contains expected text
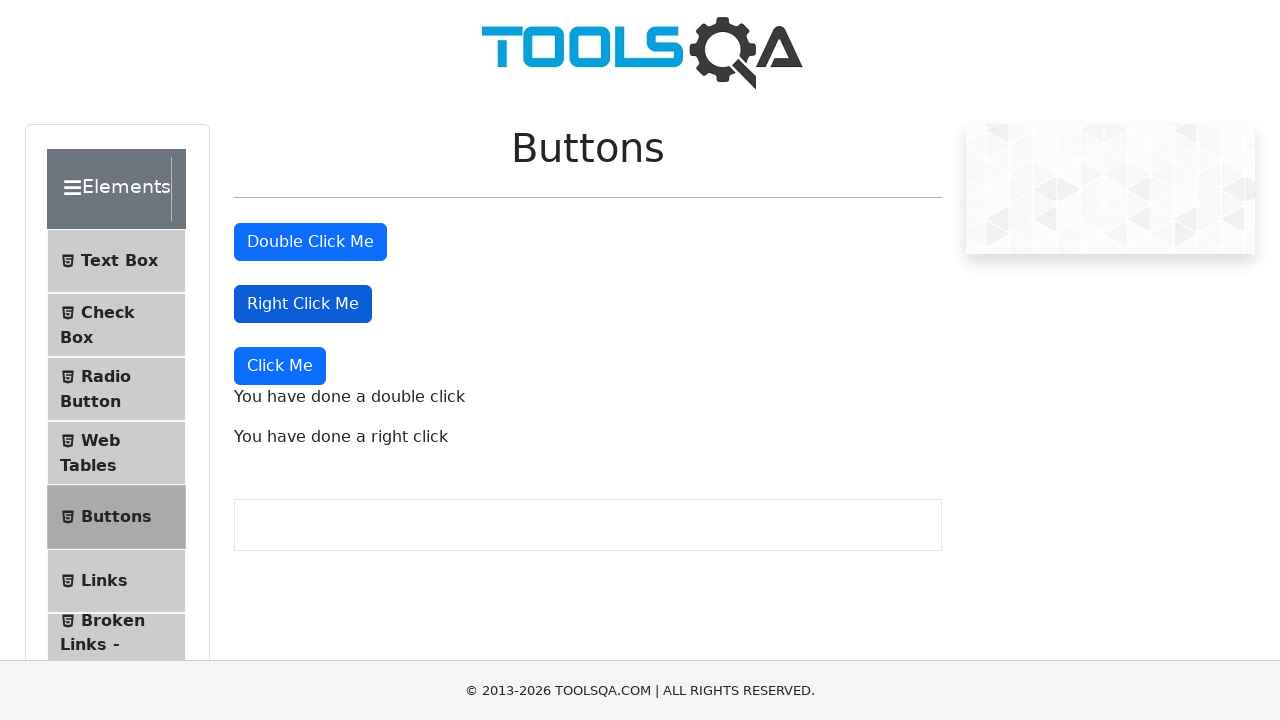

Performed regular click on the fourth button at (280, 366) on button >> nth=3
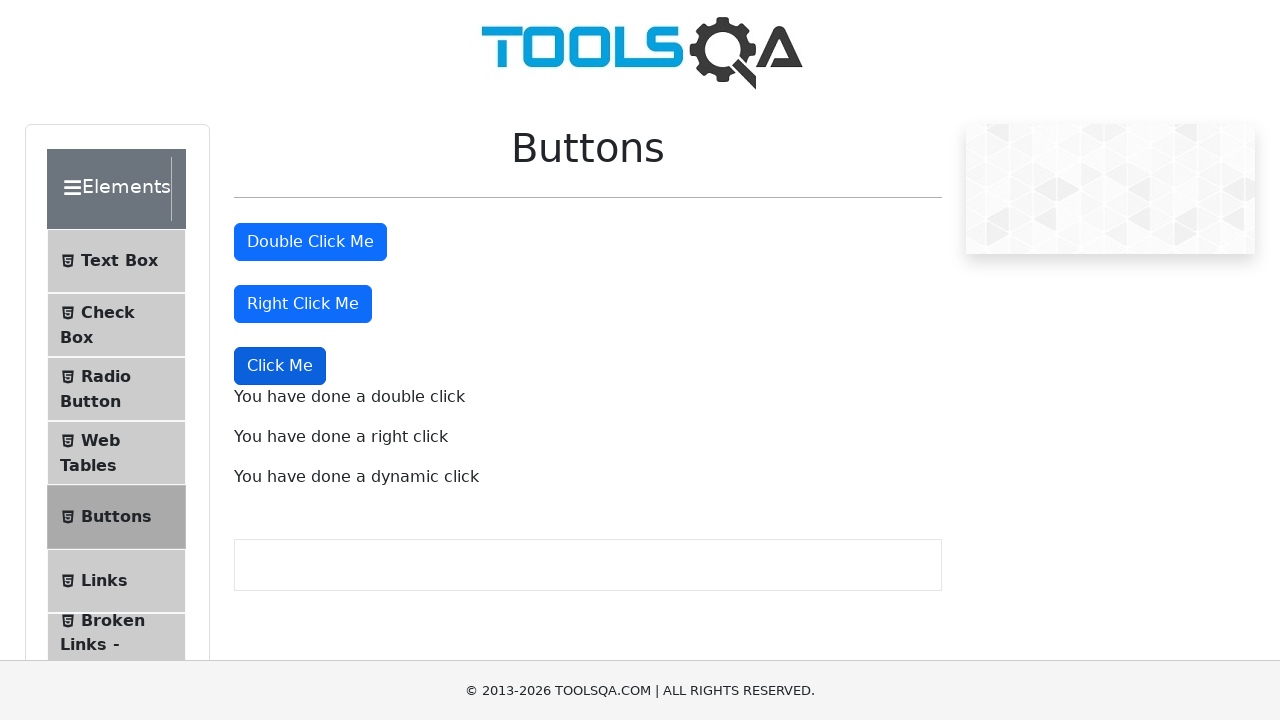

Dynamic click confirmation message appeared
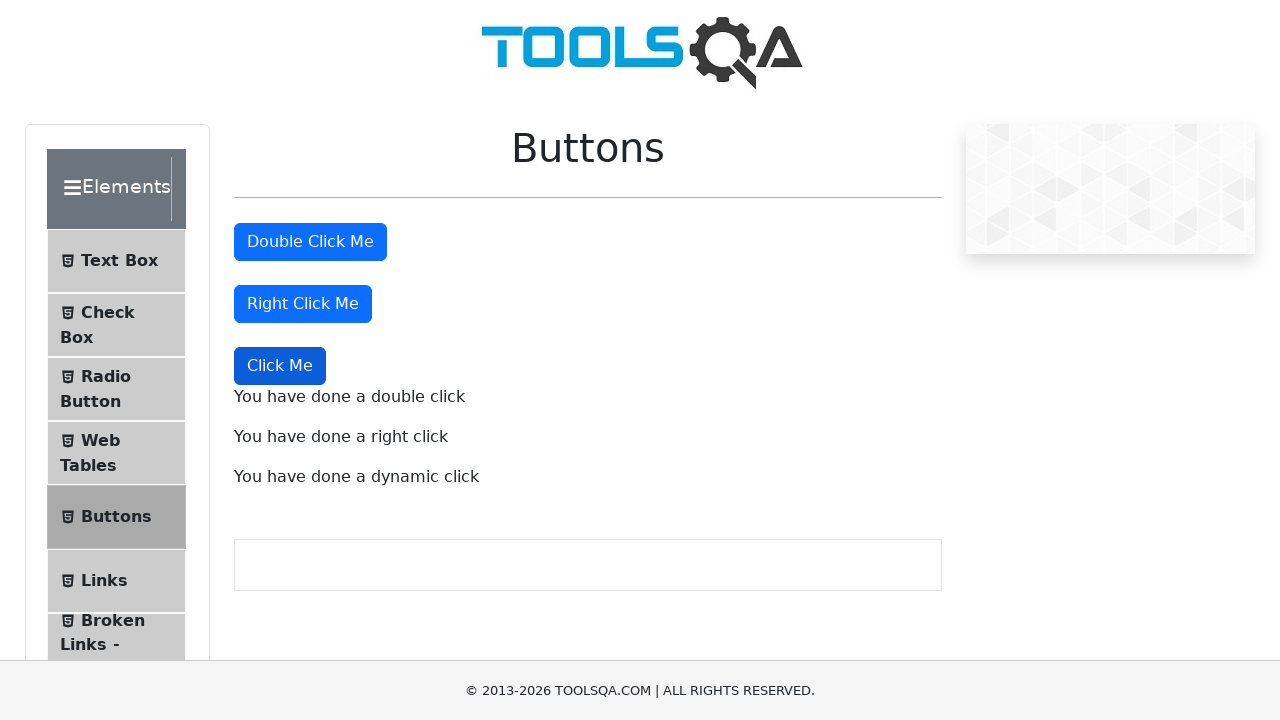

Retrieved dynamic click confirmation message text
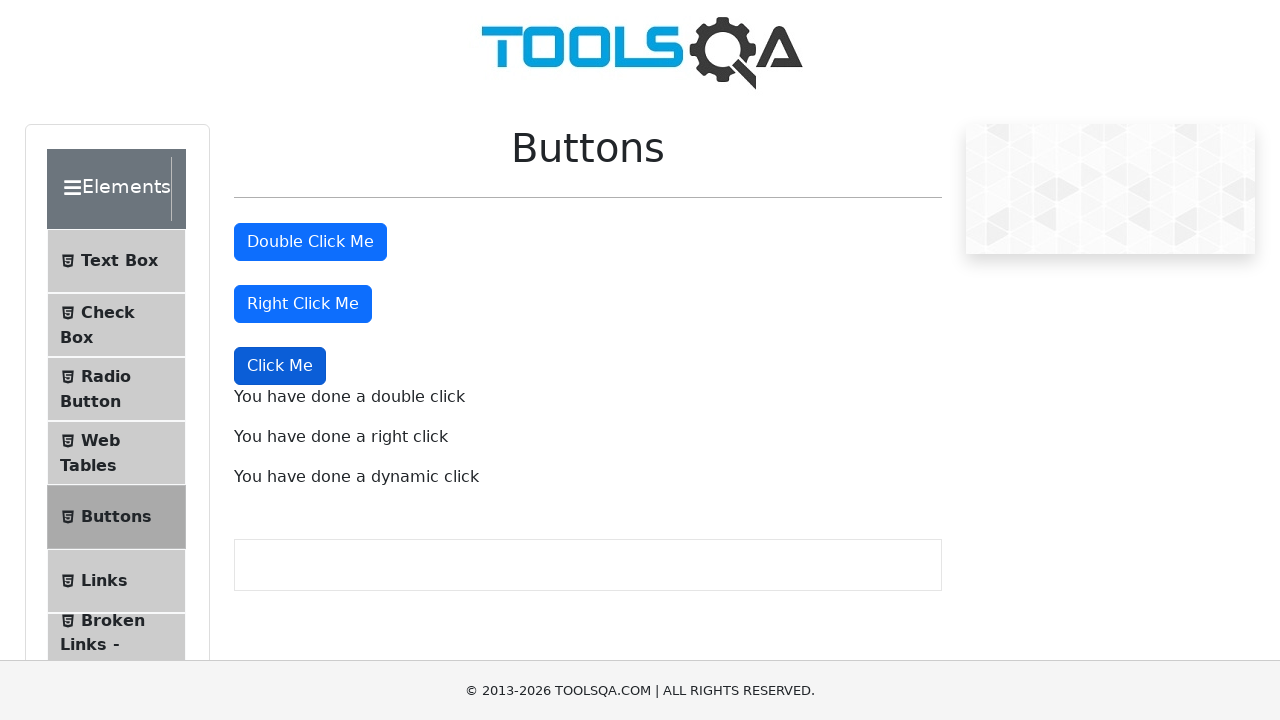

Verified dynamic click message contains expected text
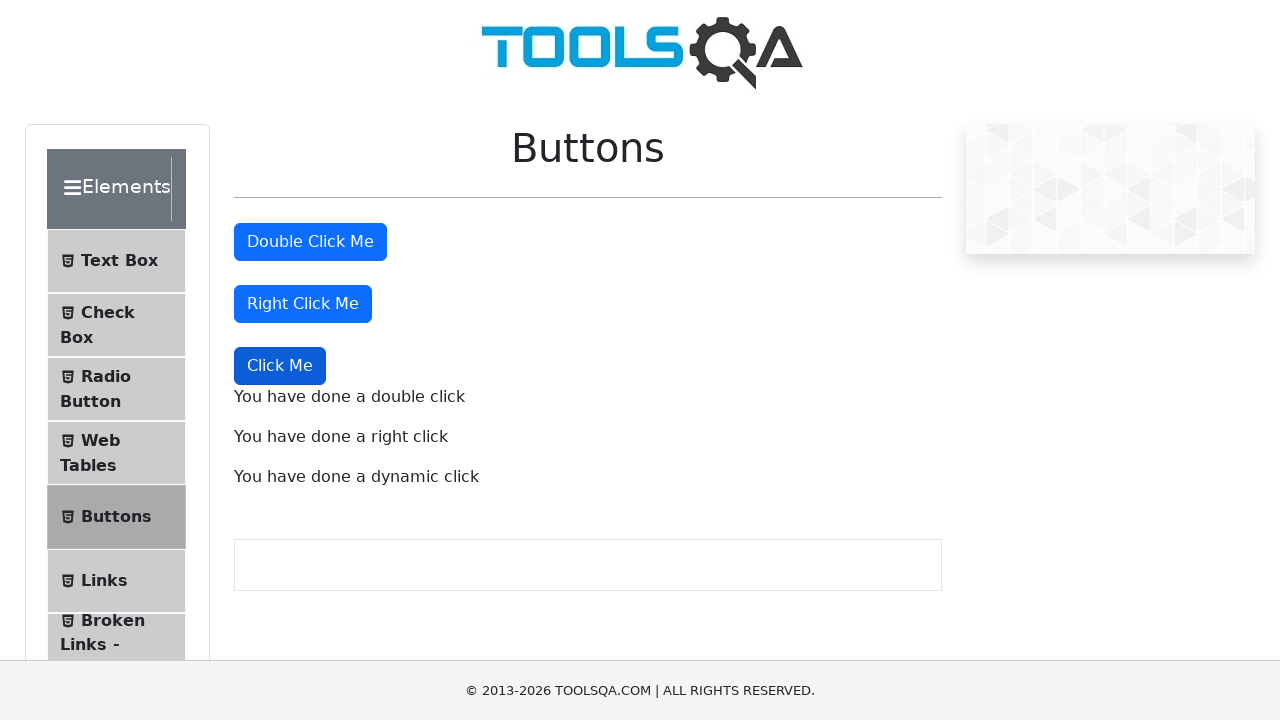

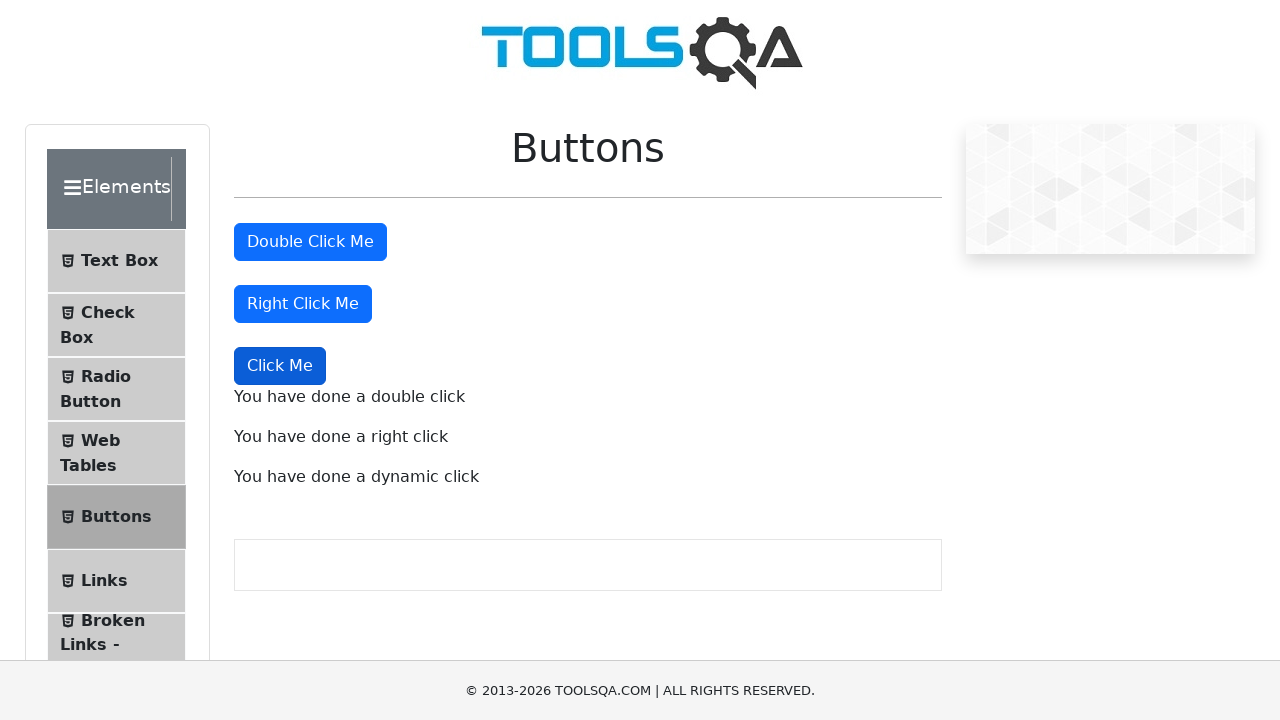